Tests opening multiple links in new tabs from the footer section of the page, specifically from the first column of links

Starting URL: https://rahulshettyacademy.com/AutomationPractice/

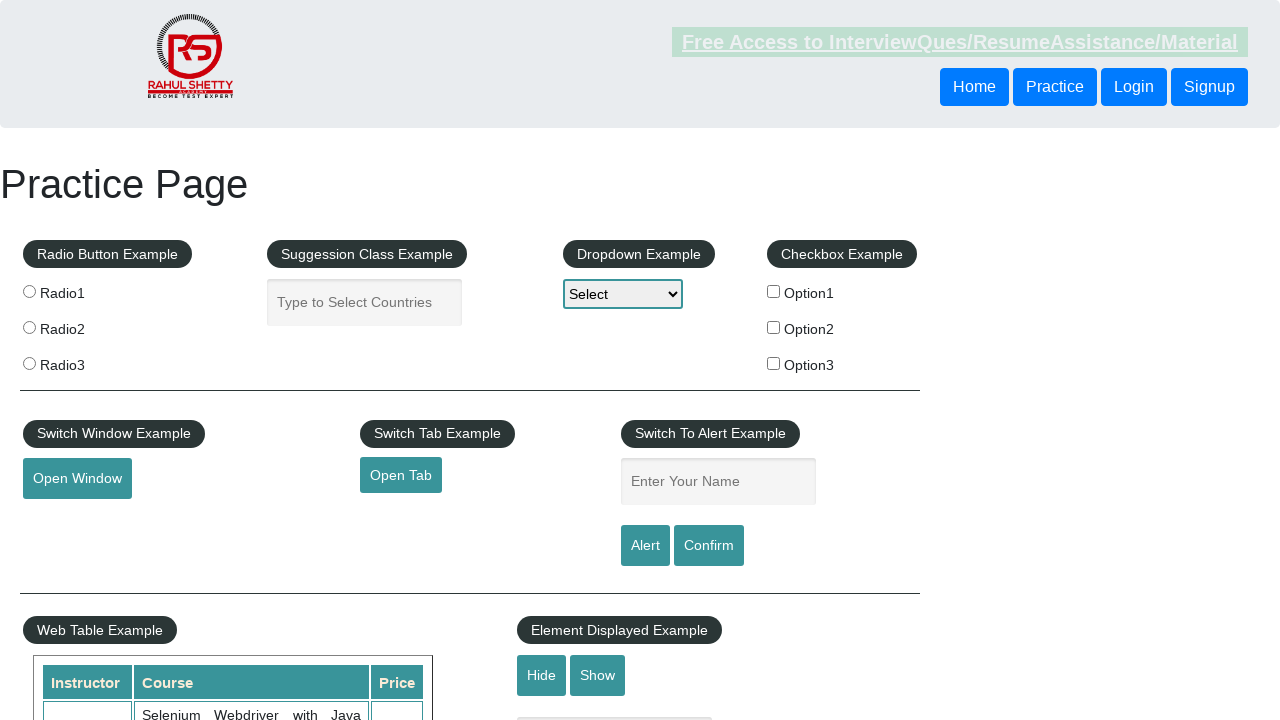

Counted total links on the page
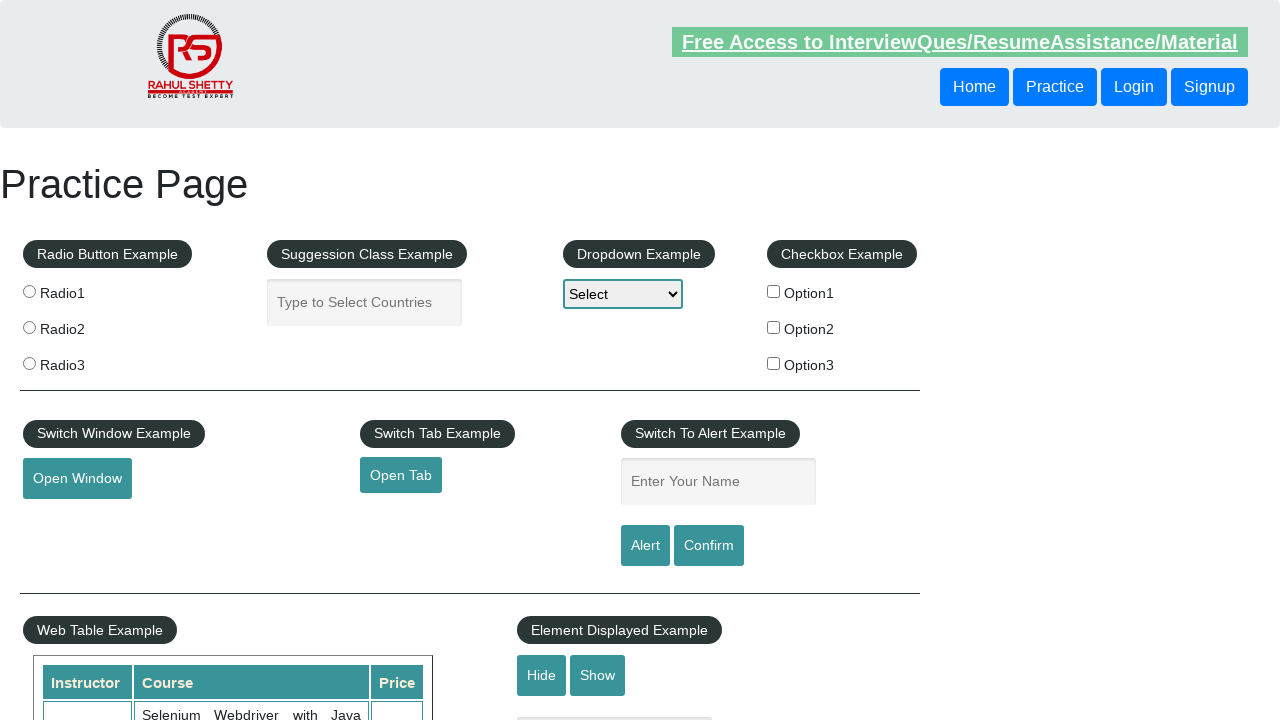

Located footer section with ID 'gf-BIG'
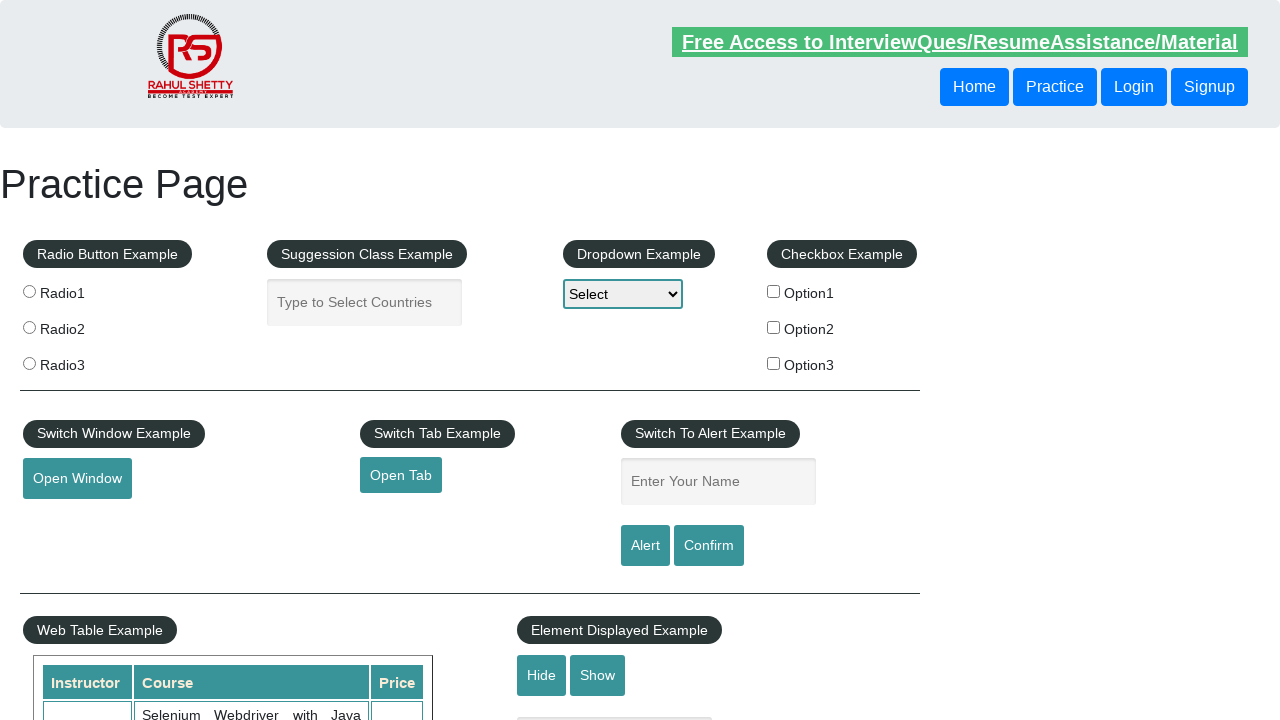

Counted links in footer section
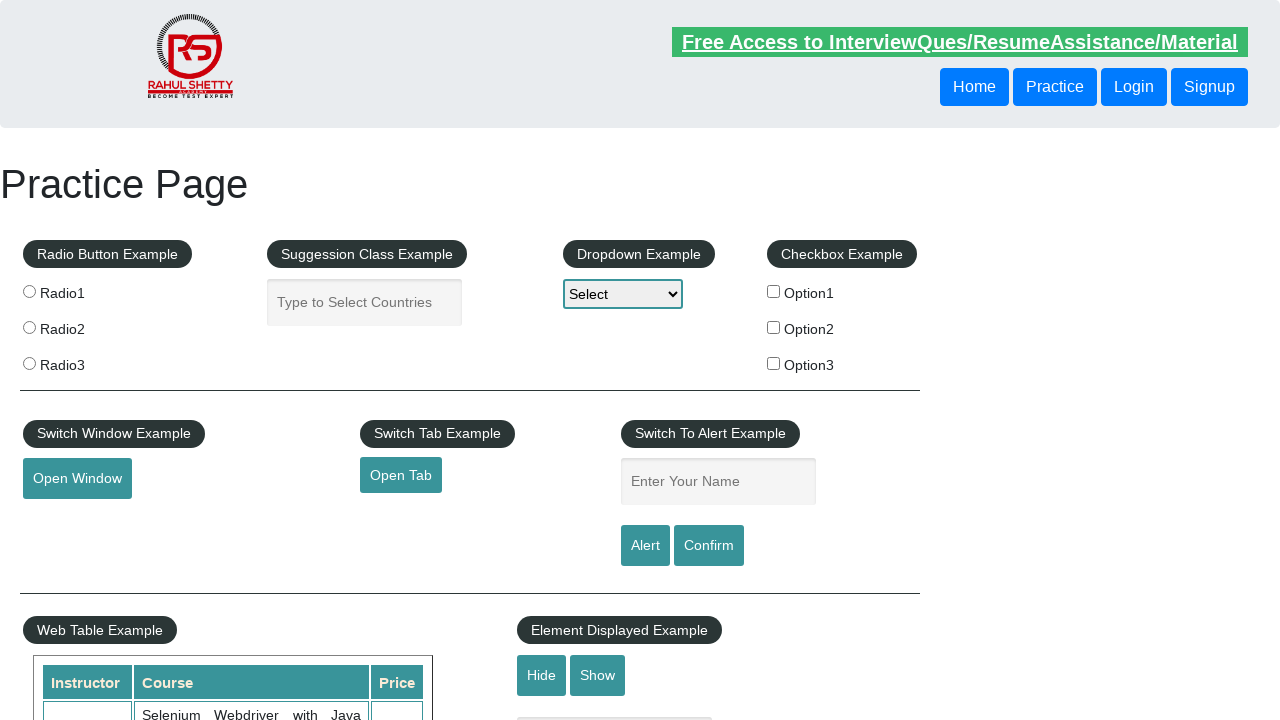

Located first column of footer links
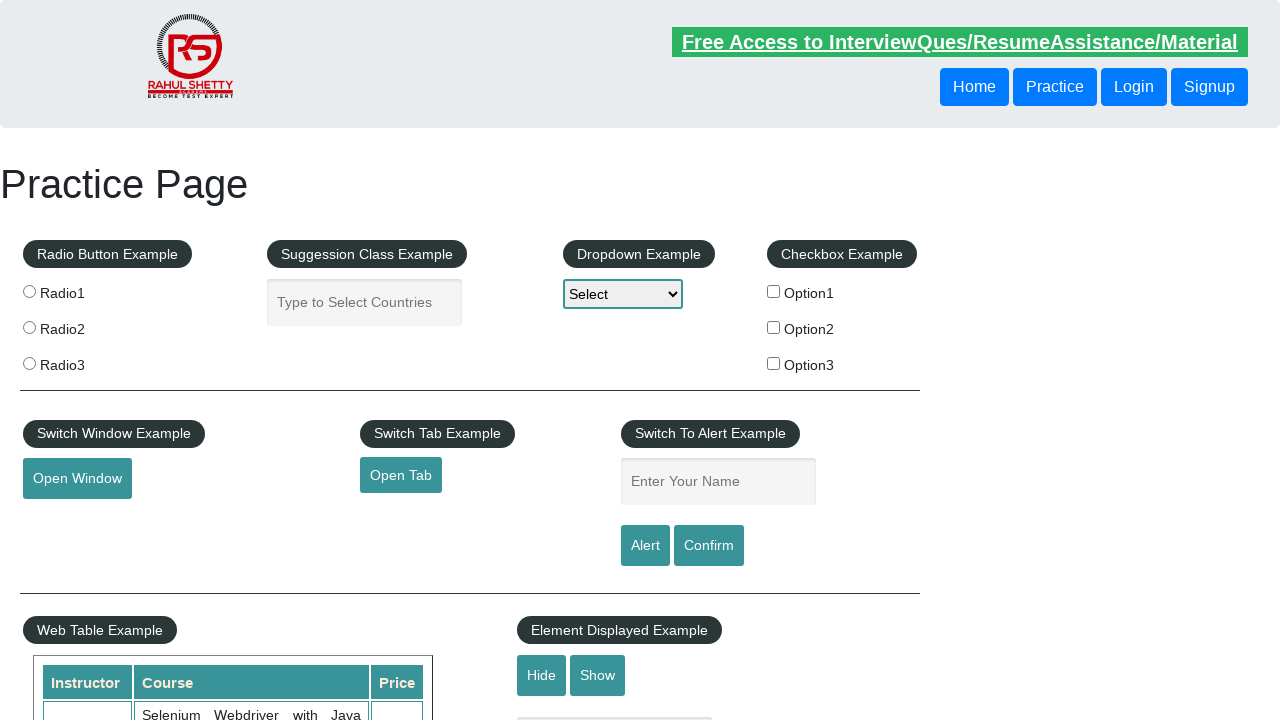

Retrieved all 5 links from first column
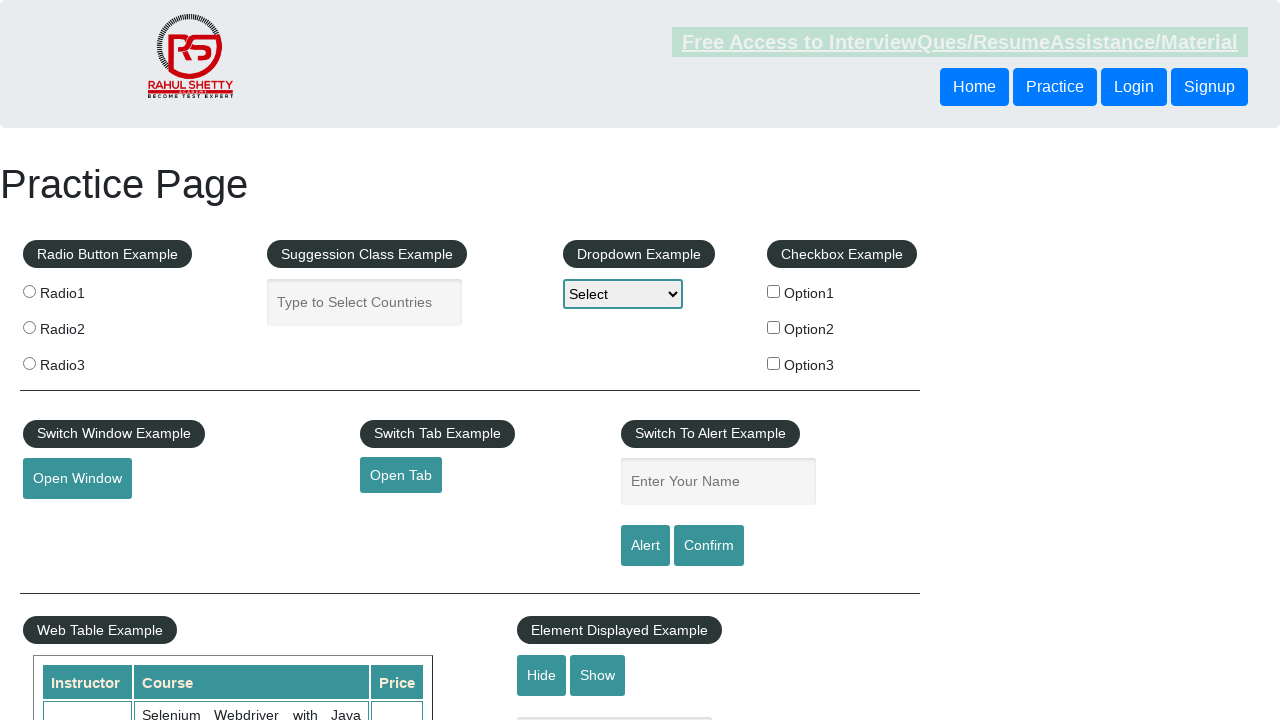

Selected link at index 1 from first column
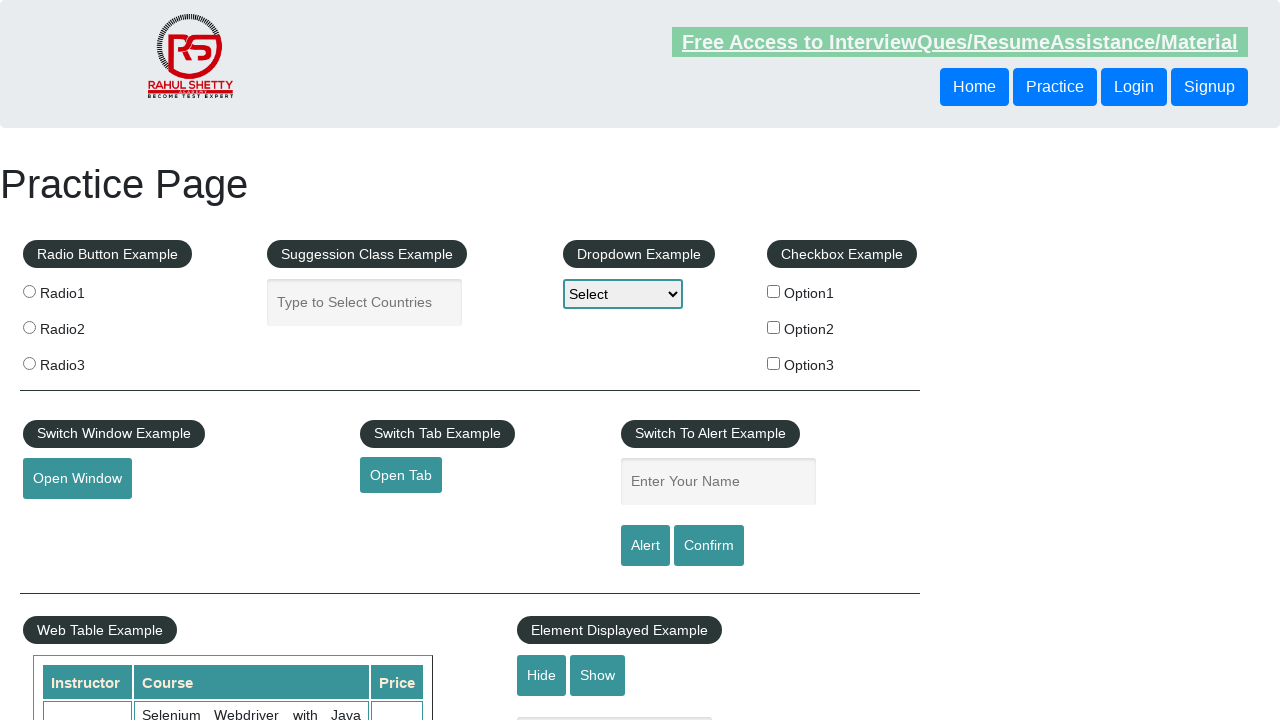

Ctrl+clicked link 1 to open in new tab at (68, 520) on #gf-BIG >> xpath=//table/tbody/tr/td[1]/ul >> a >> nth=1
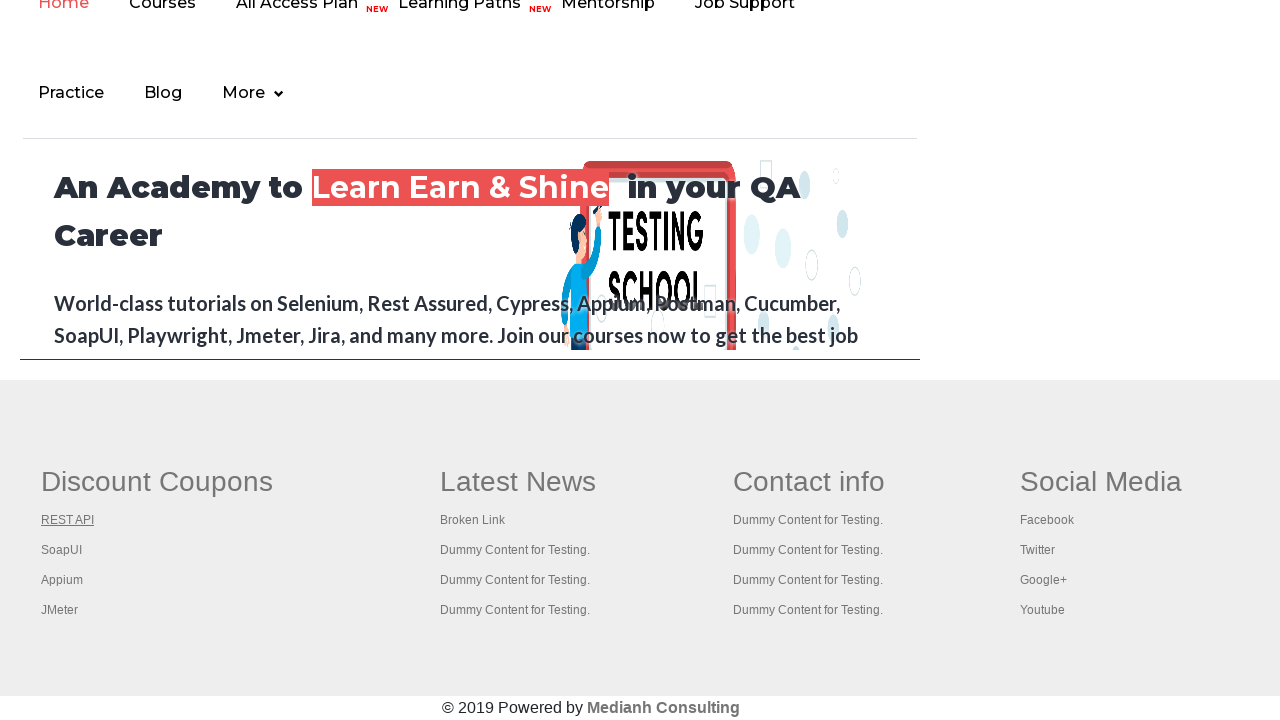

Waited 1 second before opening next link
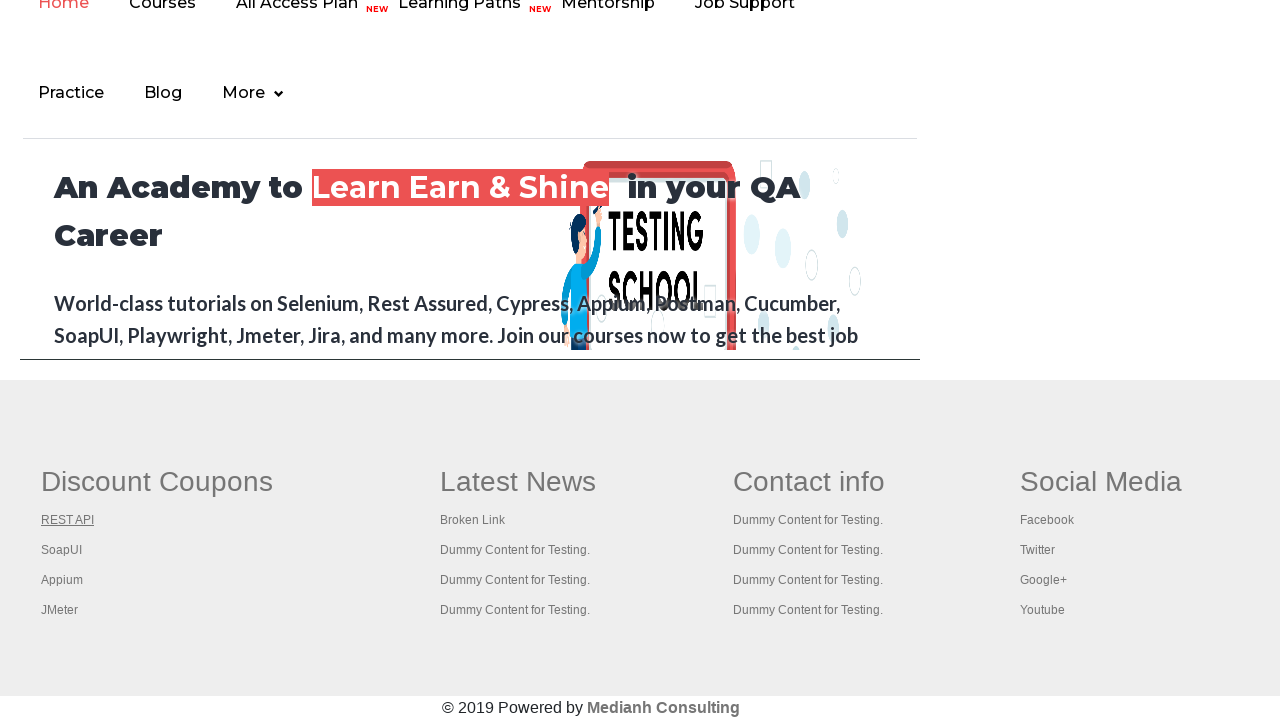

Selected link at index 2 from first column
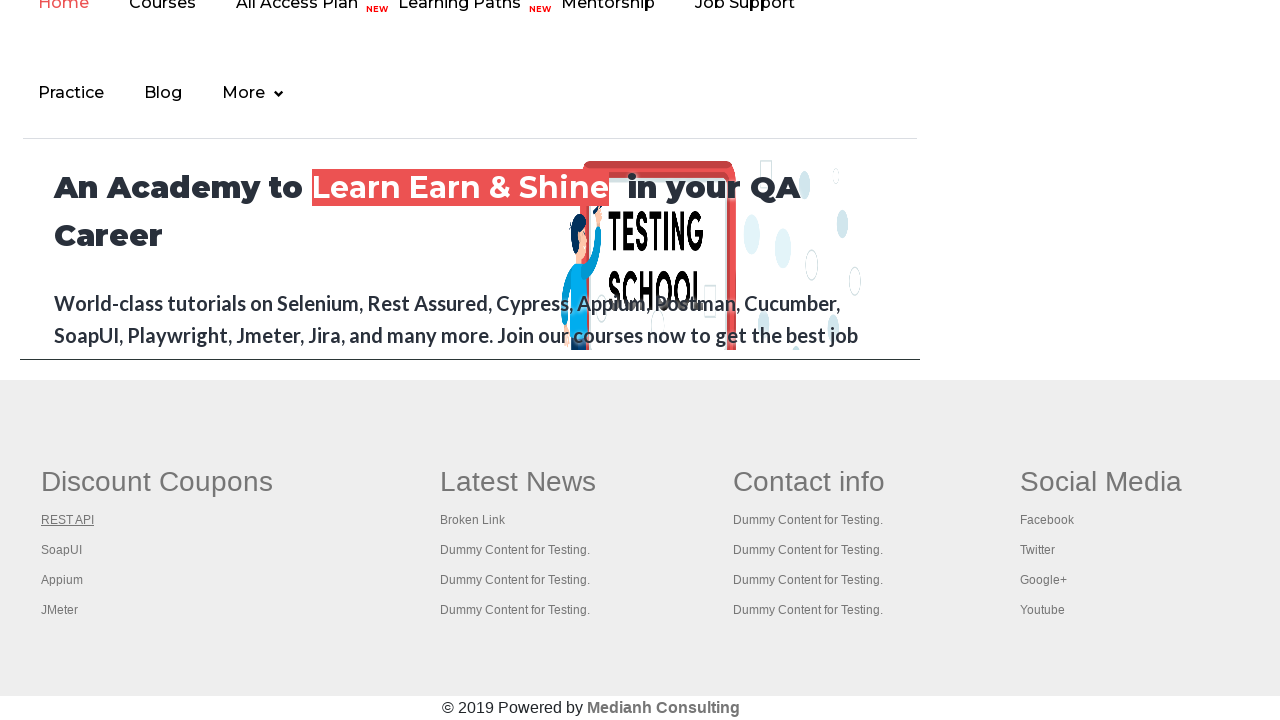

Ctrl+clicked link 2 to open in new tab at (62, 550) on #gf-BIG >> xpath=//table/tbody/tr/td[1]/ul >> a >> nth=2
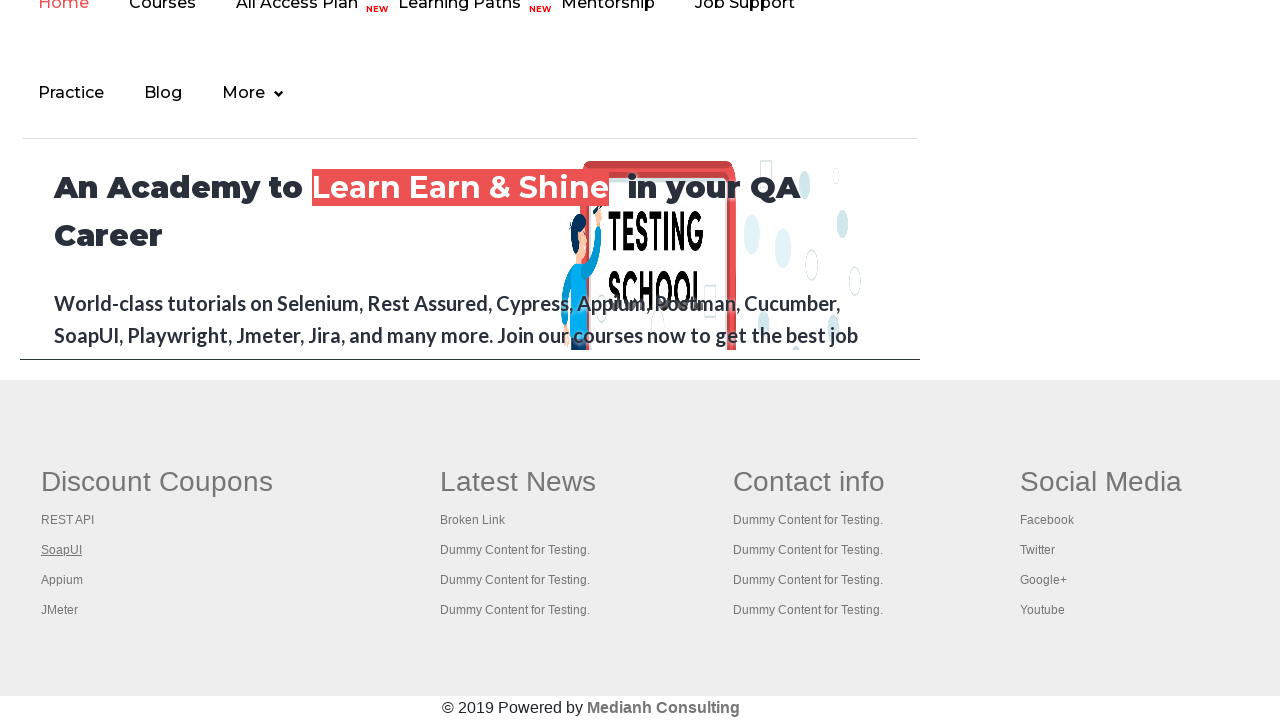

Waited 1 second before opening next link
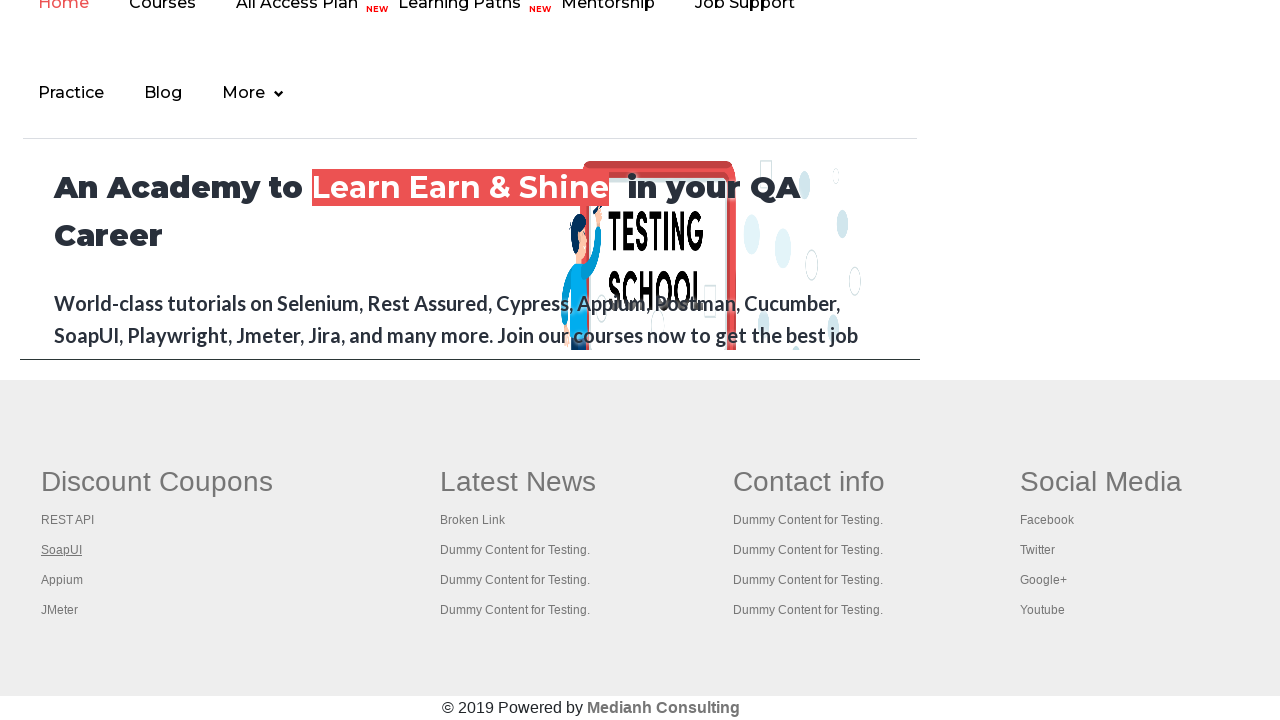

Selected link at index 3 from first column
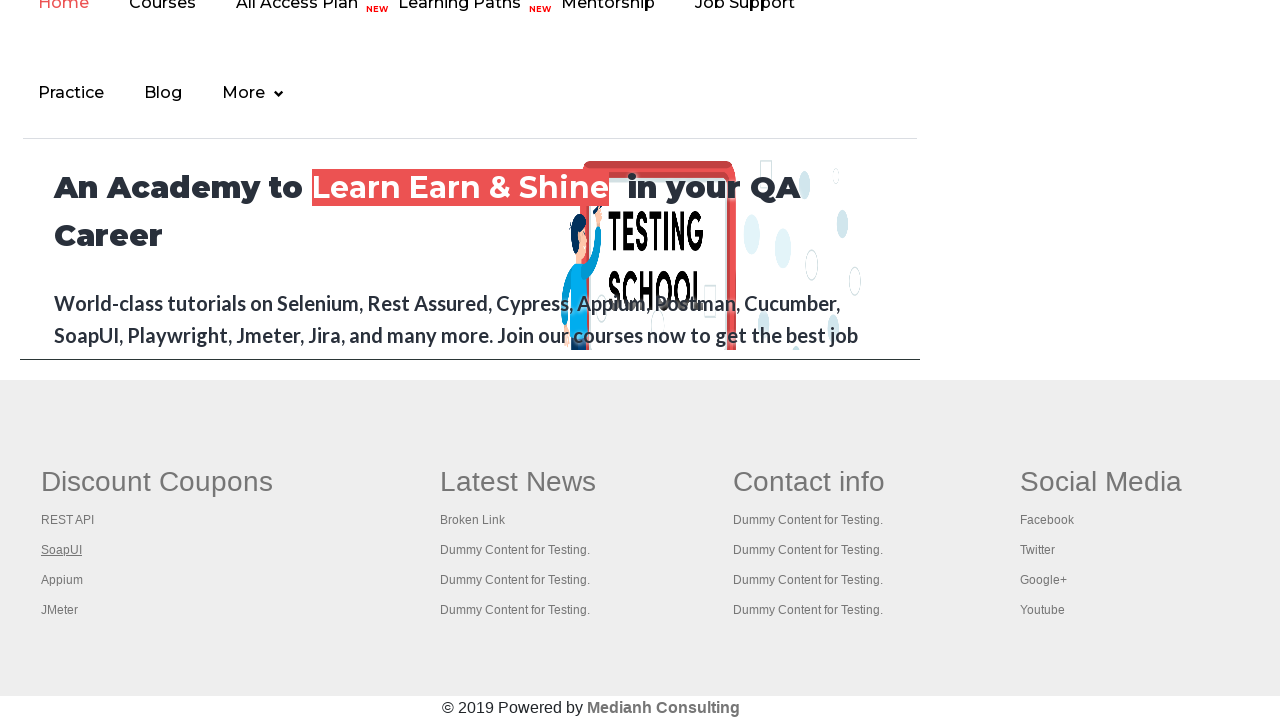

Ctrl+clicked link 3 to open in new tab at (62, 580) on #gf-BIG >> xpath=//table/tbody/tr/td[1]/ul >> a >> nth=3
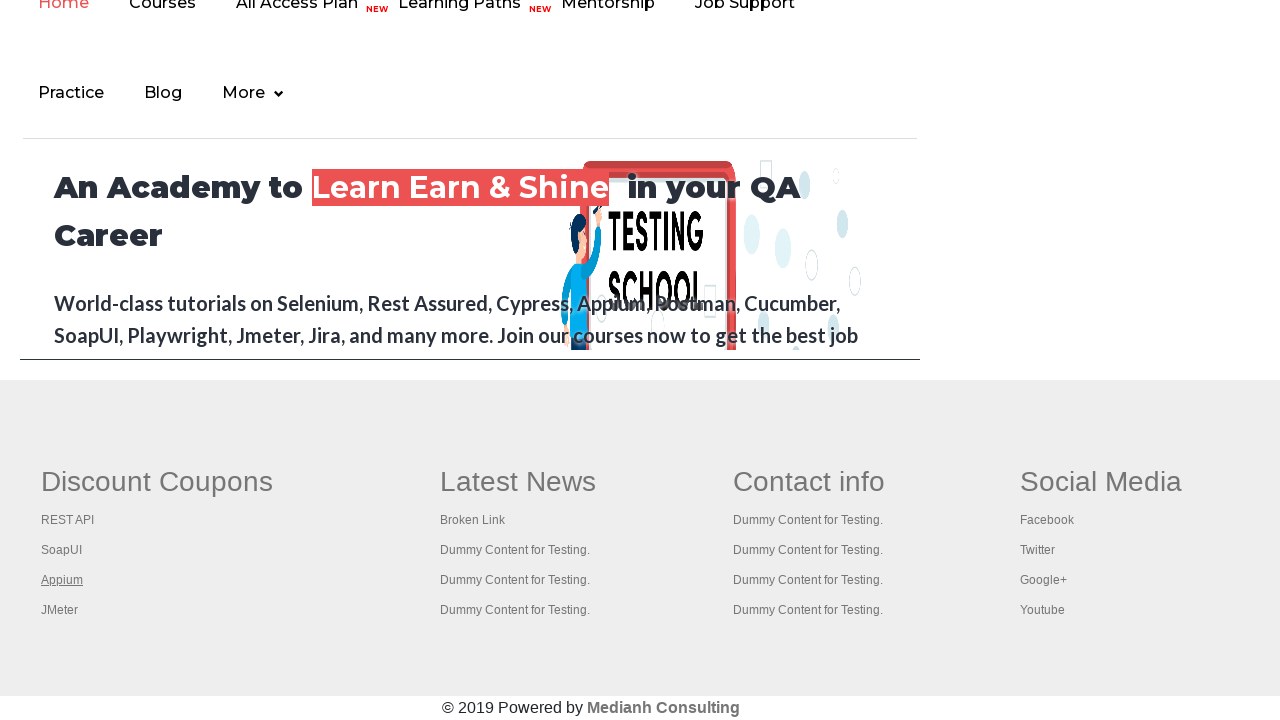

Waited 1 second before opening next link
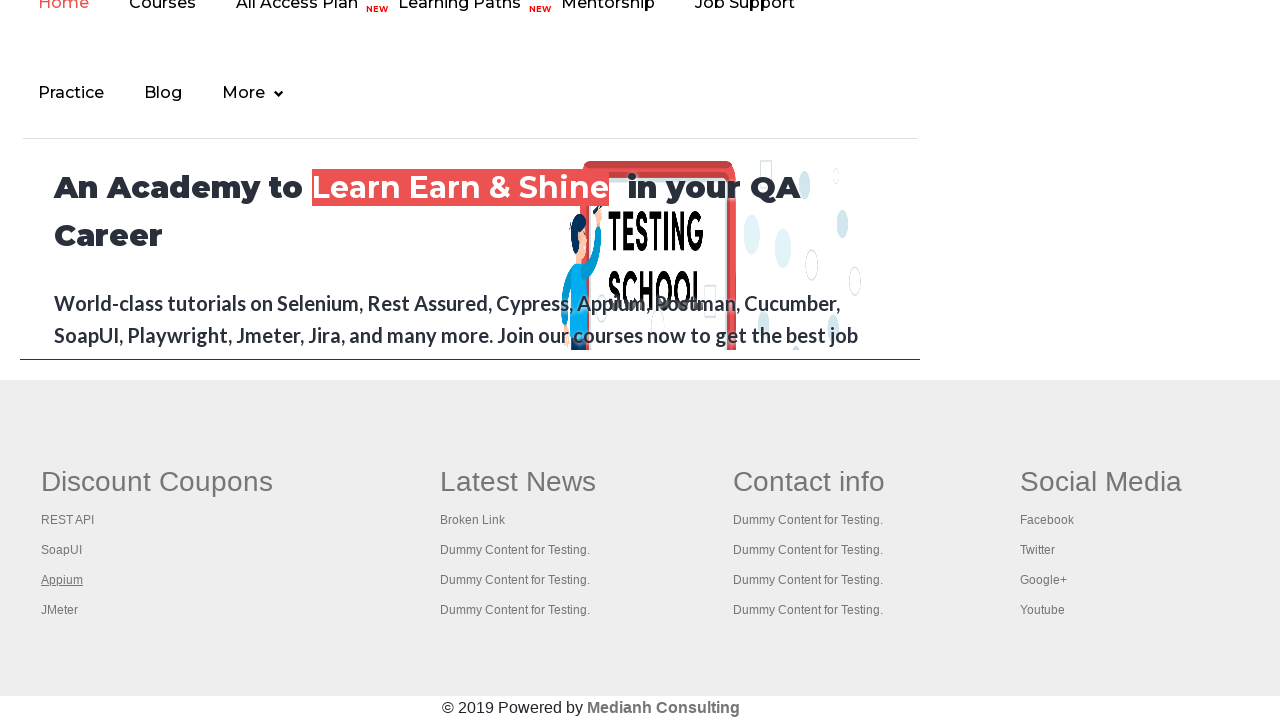

Selected link at index 4 from first column
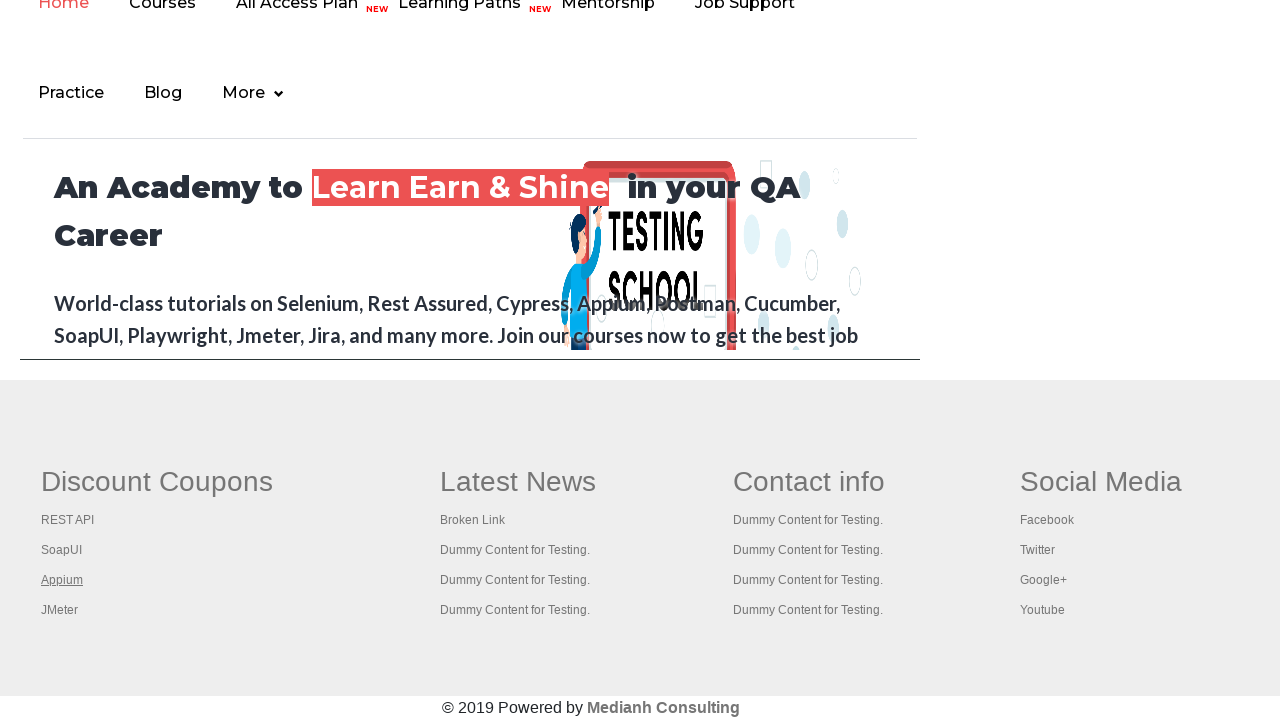

Ctrl+clicked link 4 to open in new tab at (60, 610) on #gf-BIG >> xpath=//table/tbody/tr/td[1]/ul >> a >> nth=4
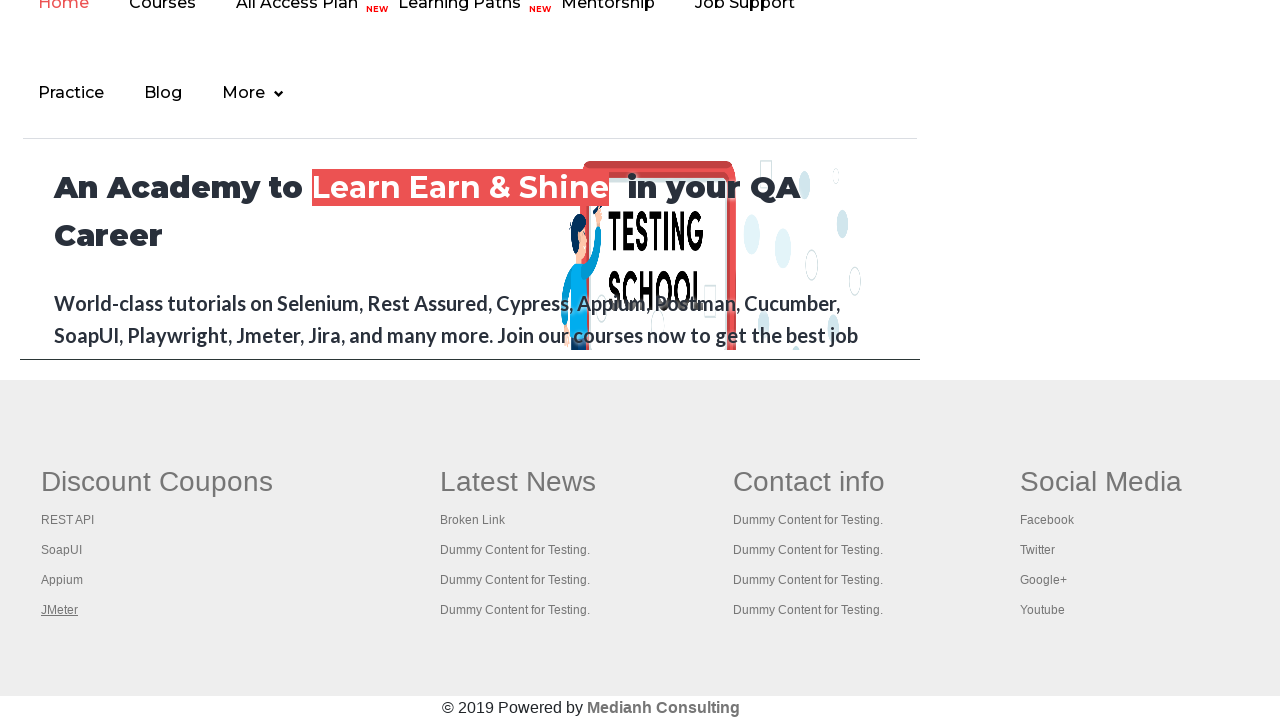

Waited 1 second before opening next link
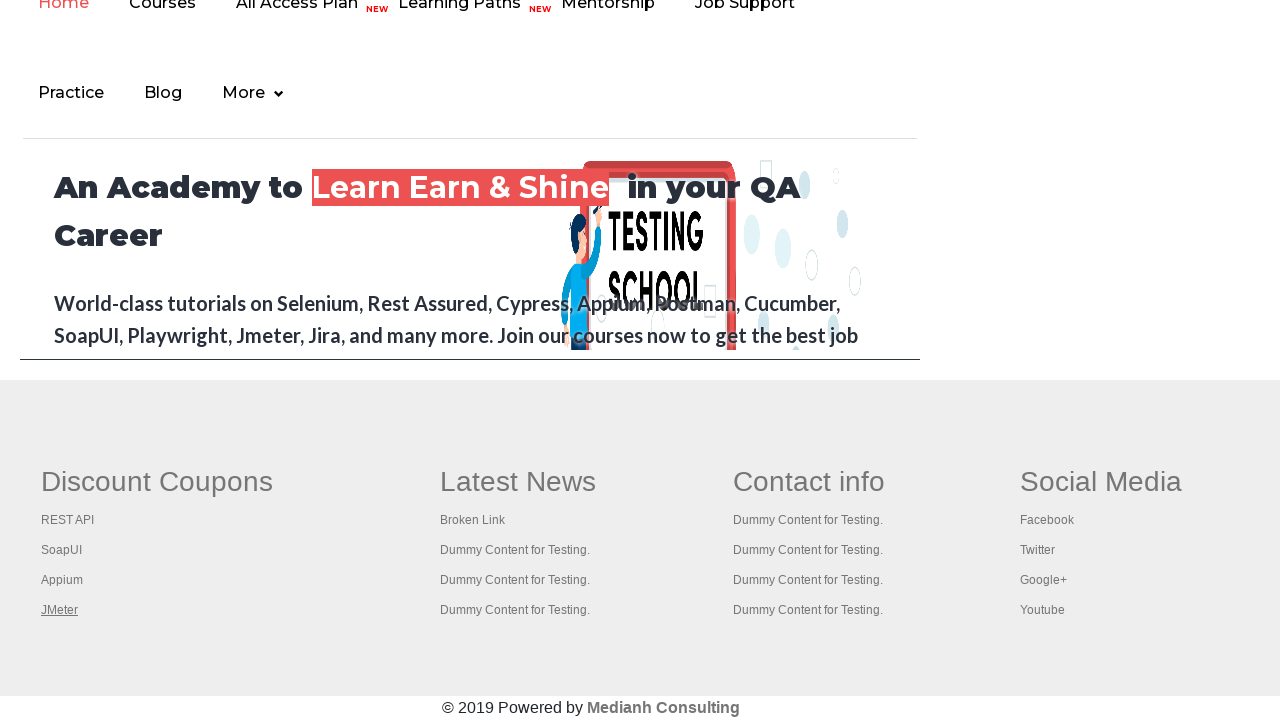

Retrieved all 5 open tabs from context
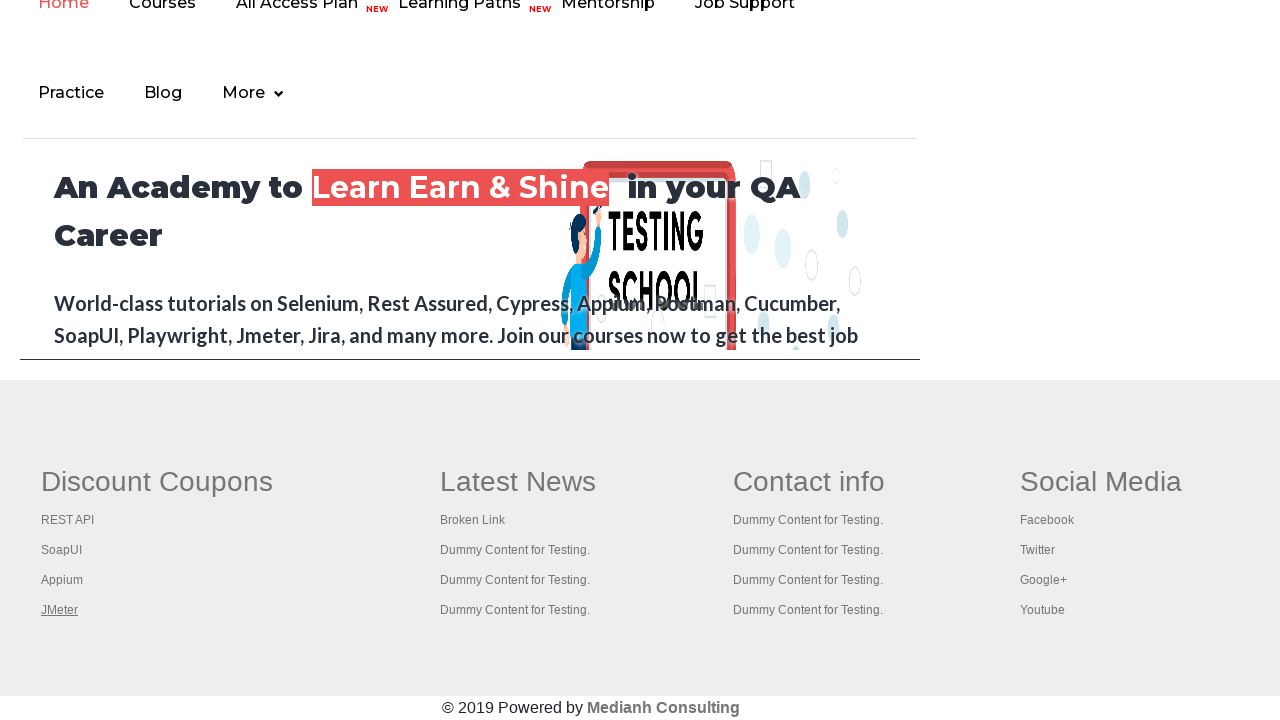

Brought tab to front
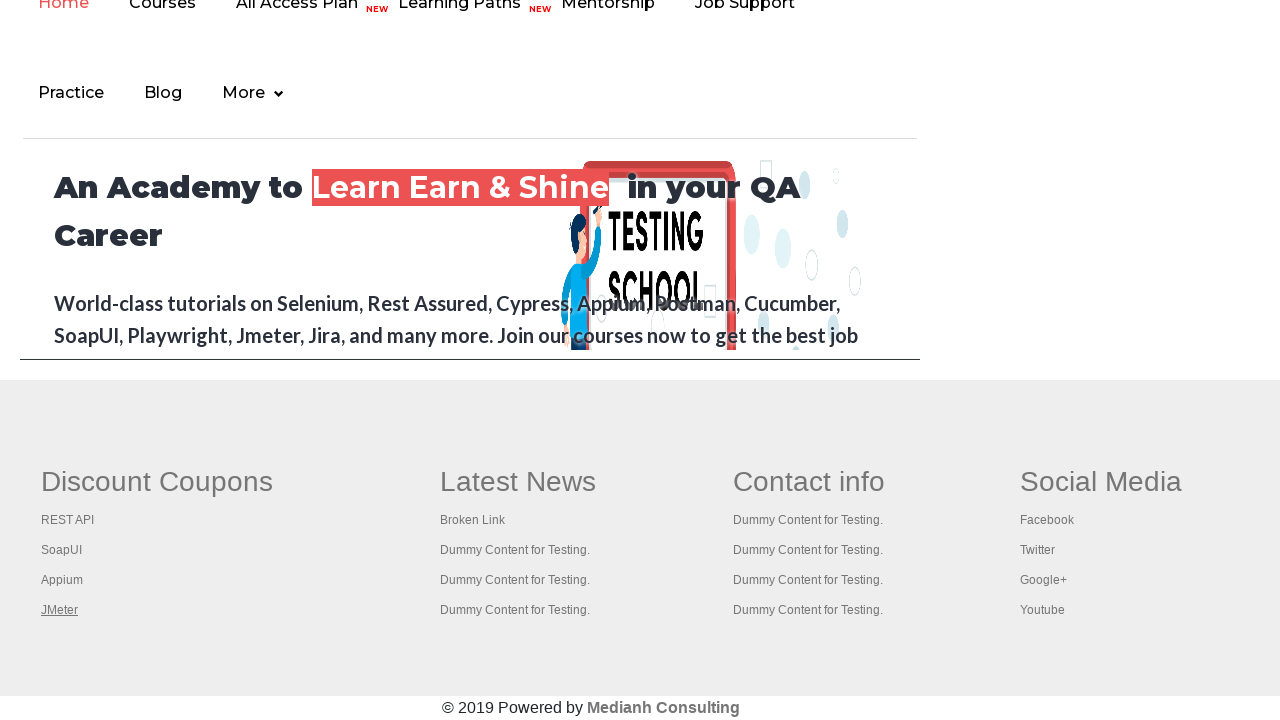

Retrieved tab title: Practice Page
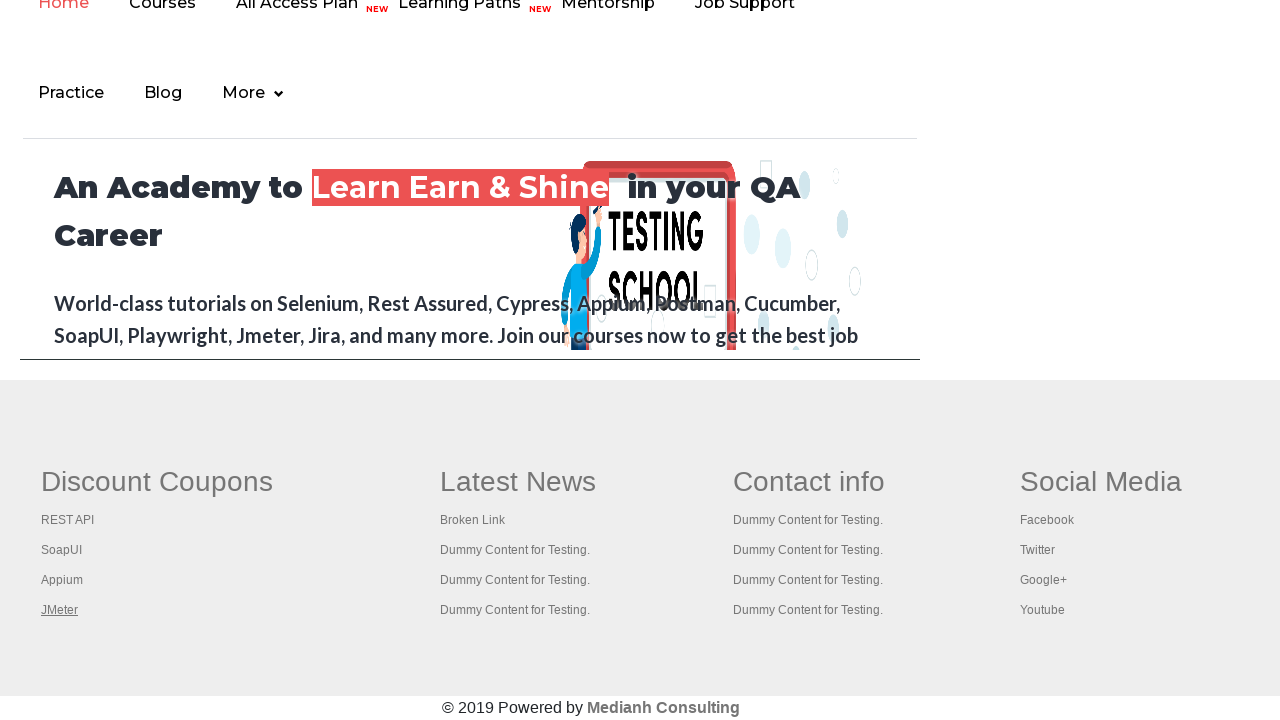

Brought tab to front
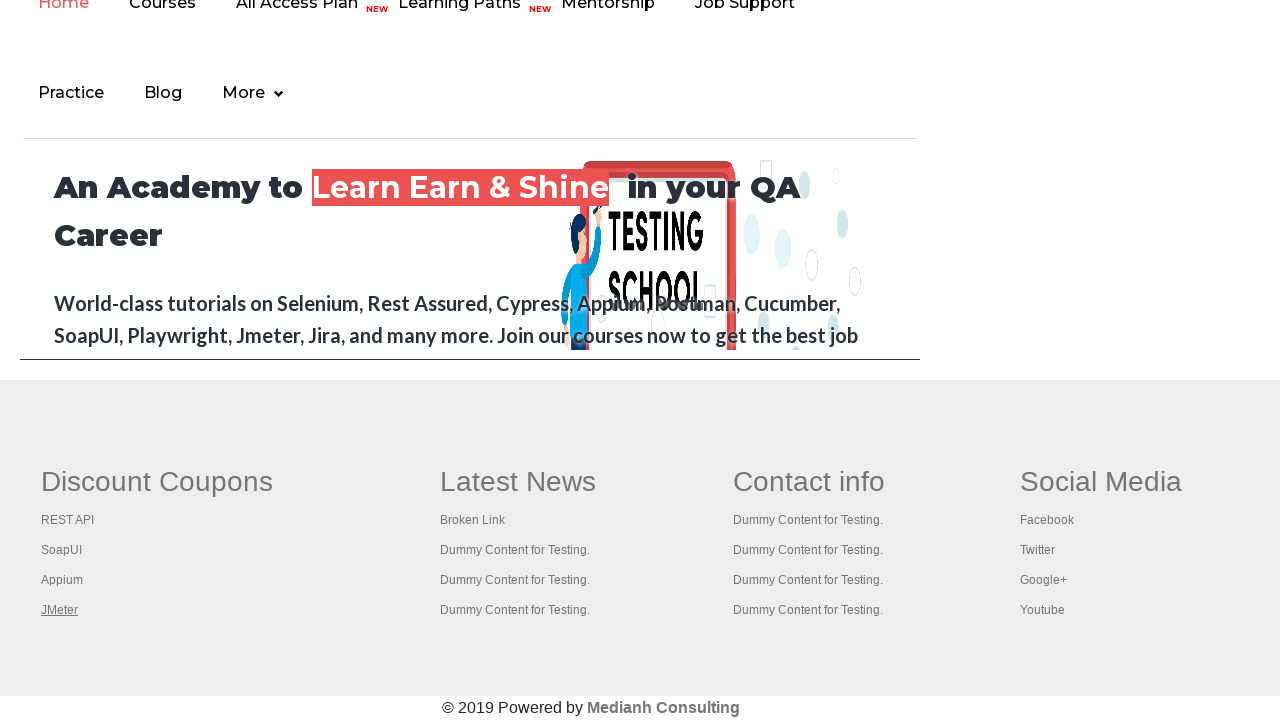

Retrieved tab title: REST API Tutorial
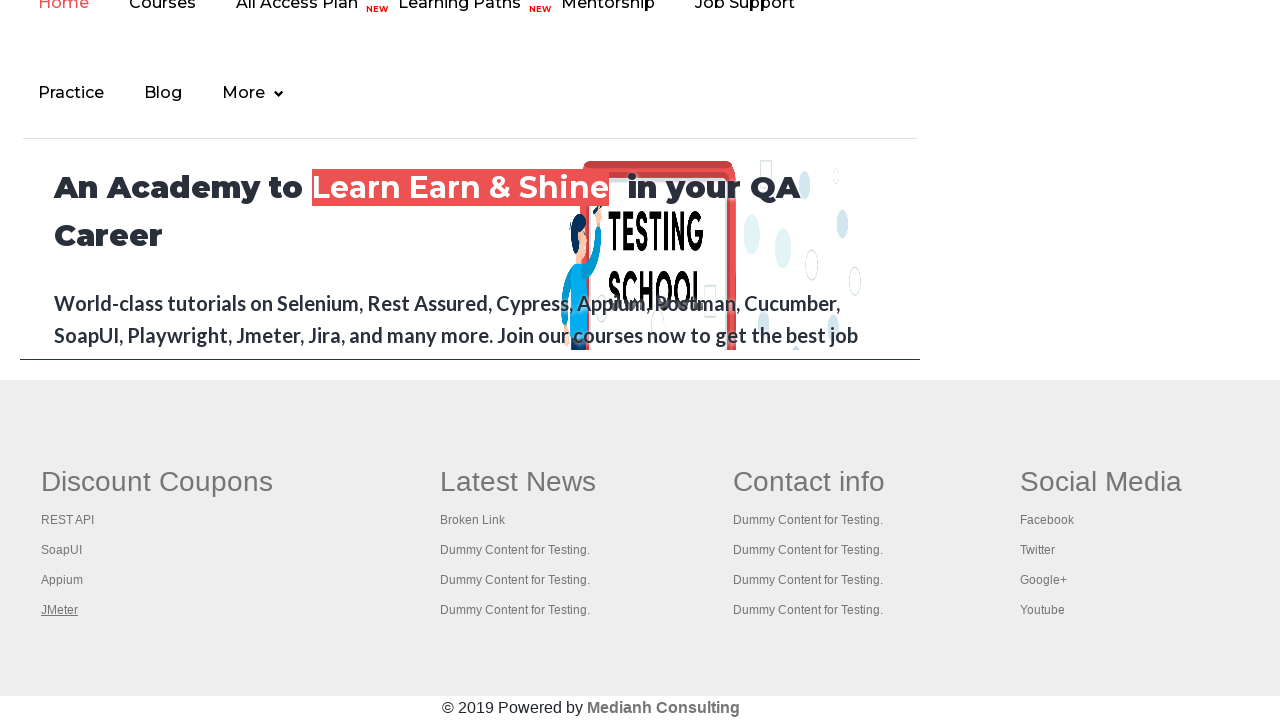

Brought tab to front
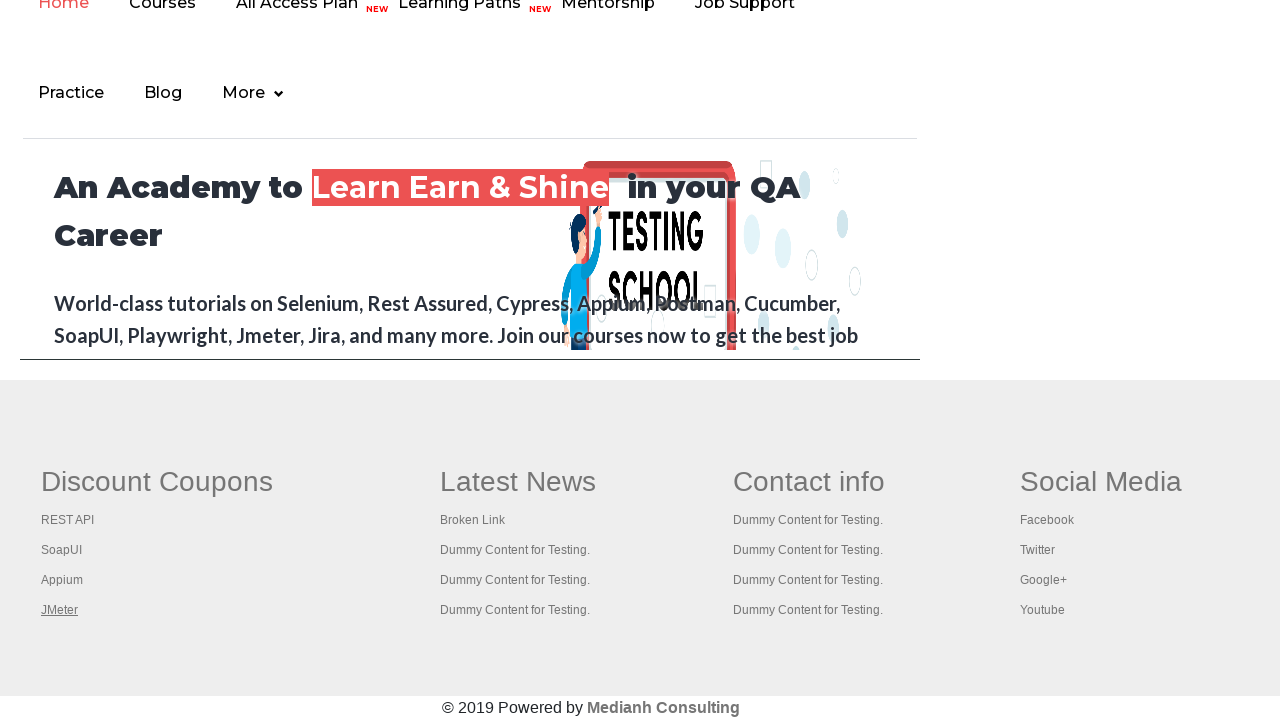

Retrieved tab title: The World’s Most Popular API Testing Tool | SoapUI
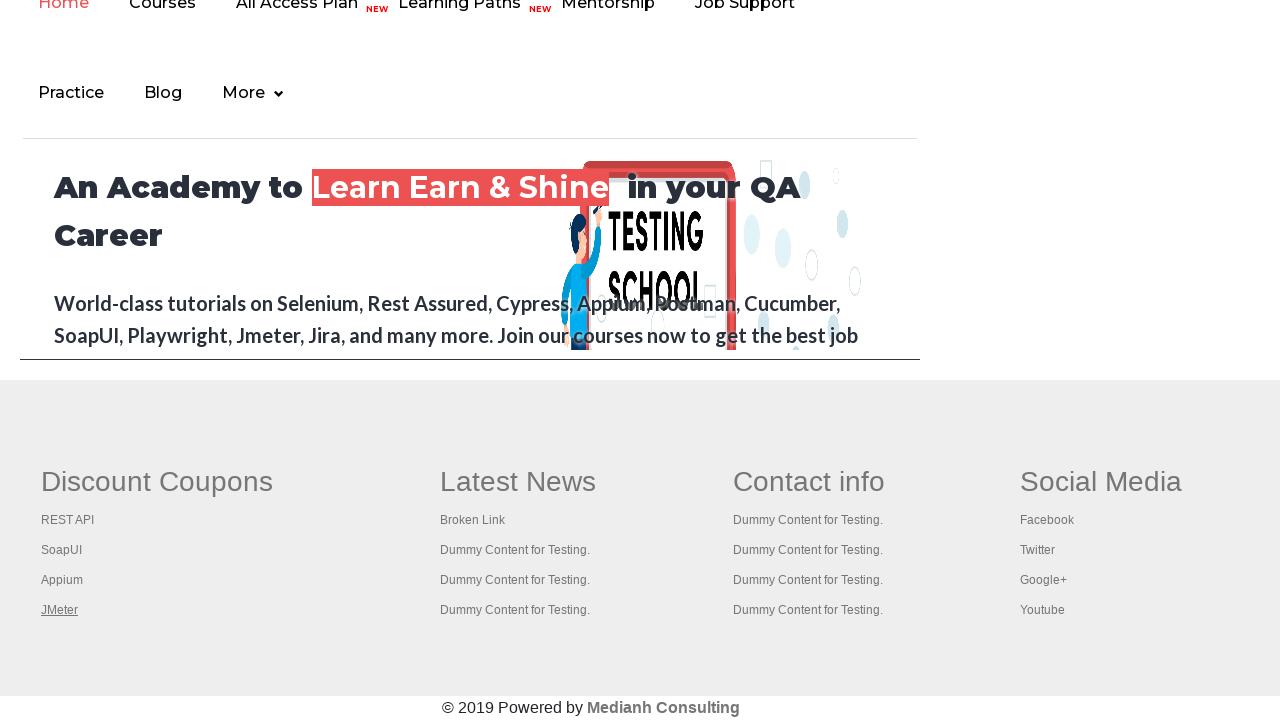

Brought tab to front
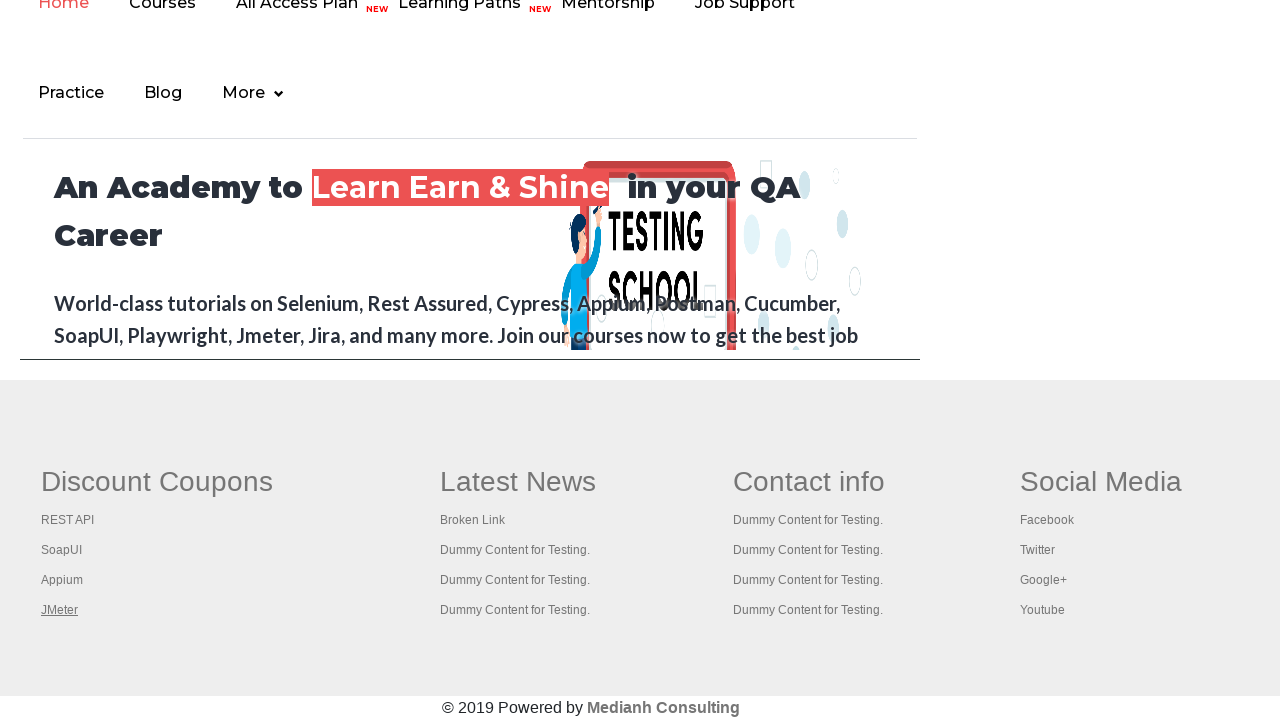

Retrieved tab title: Appium tutorial for Mobile Apps testing | RahulShetty Academy | Rahul
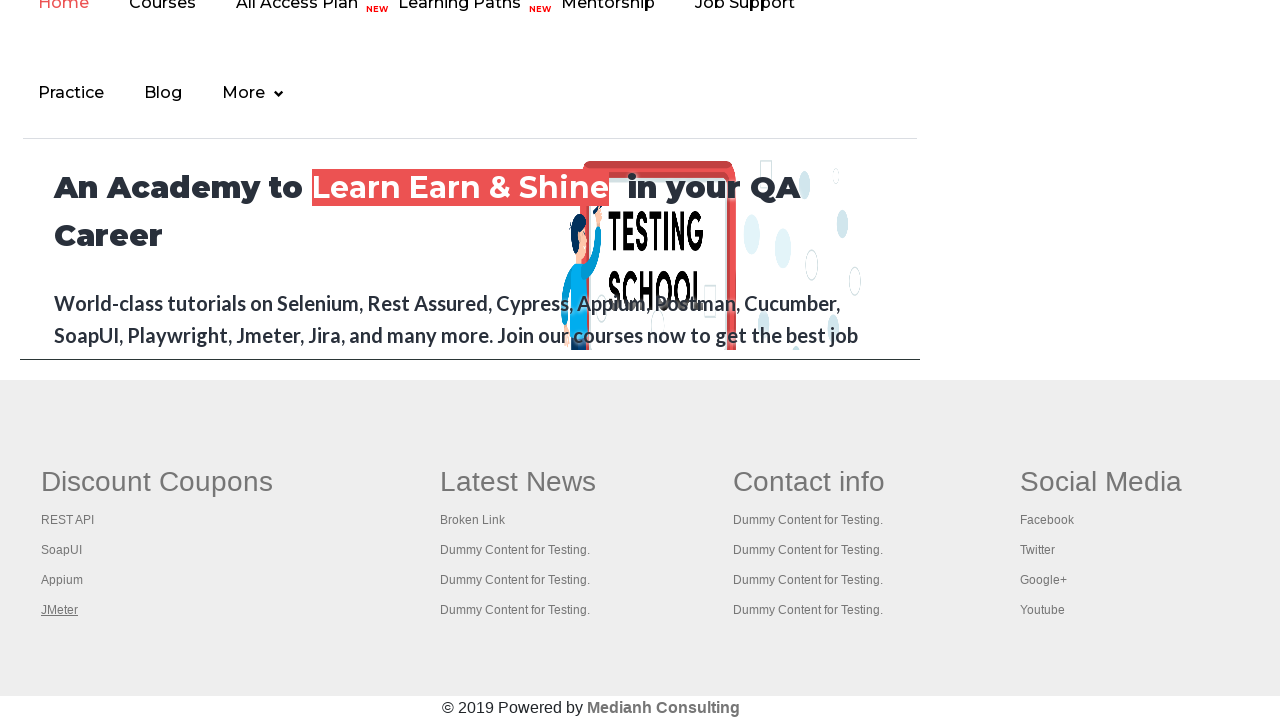

Brought tab to front
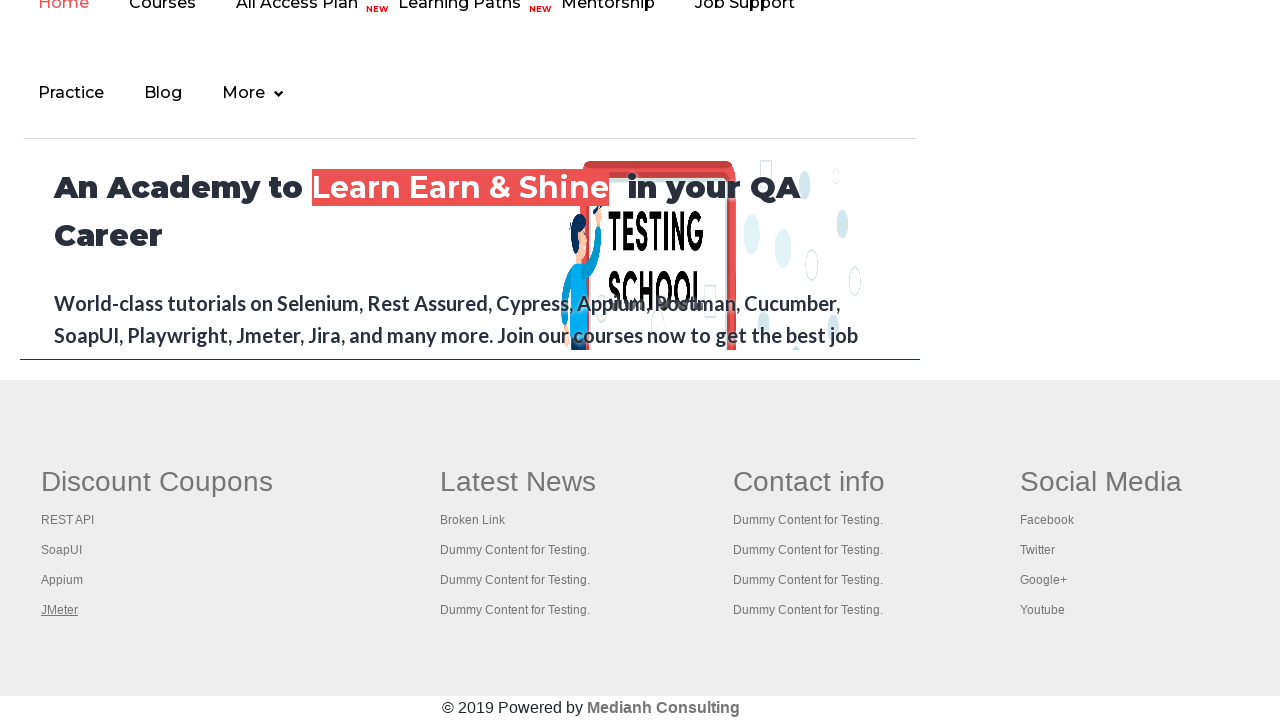

Retrieved tab title: Apache JMeter - Apache JMeter™
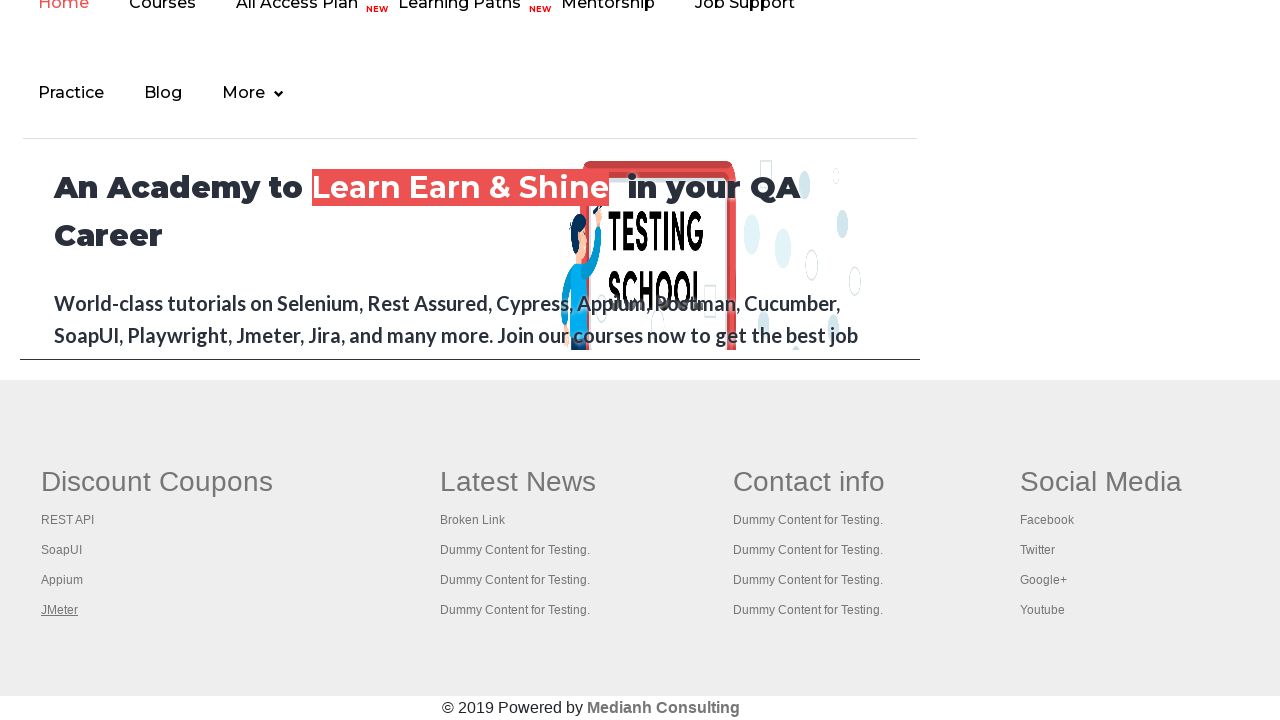

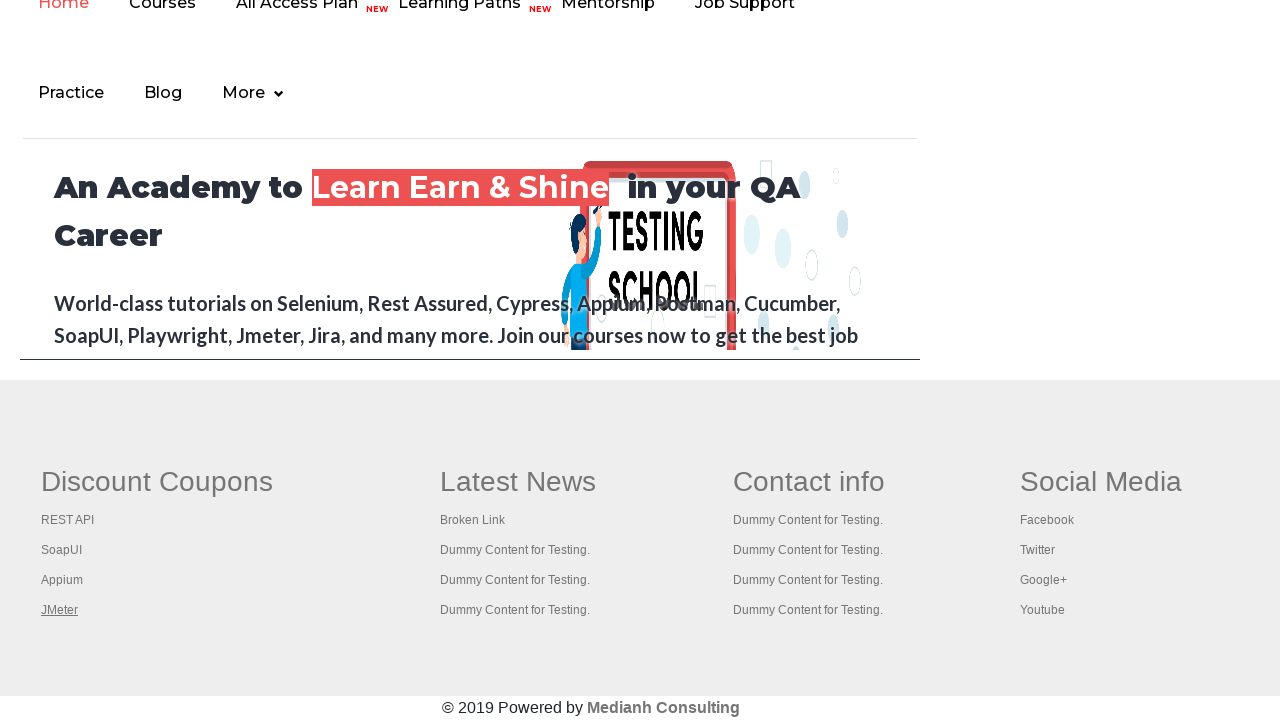